Navigates to a Selenium course content page, clicks on a "Model Resume" section heading to expand it, then clicks on a link to download a sample Selenium resume PDF.

Starting URL: http://greenstech.in/selenium-course-content.html

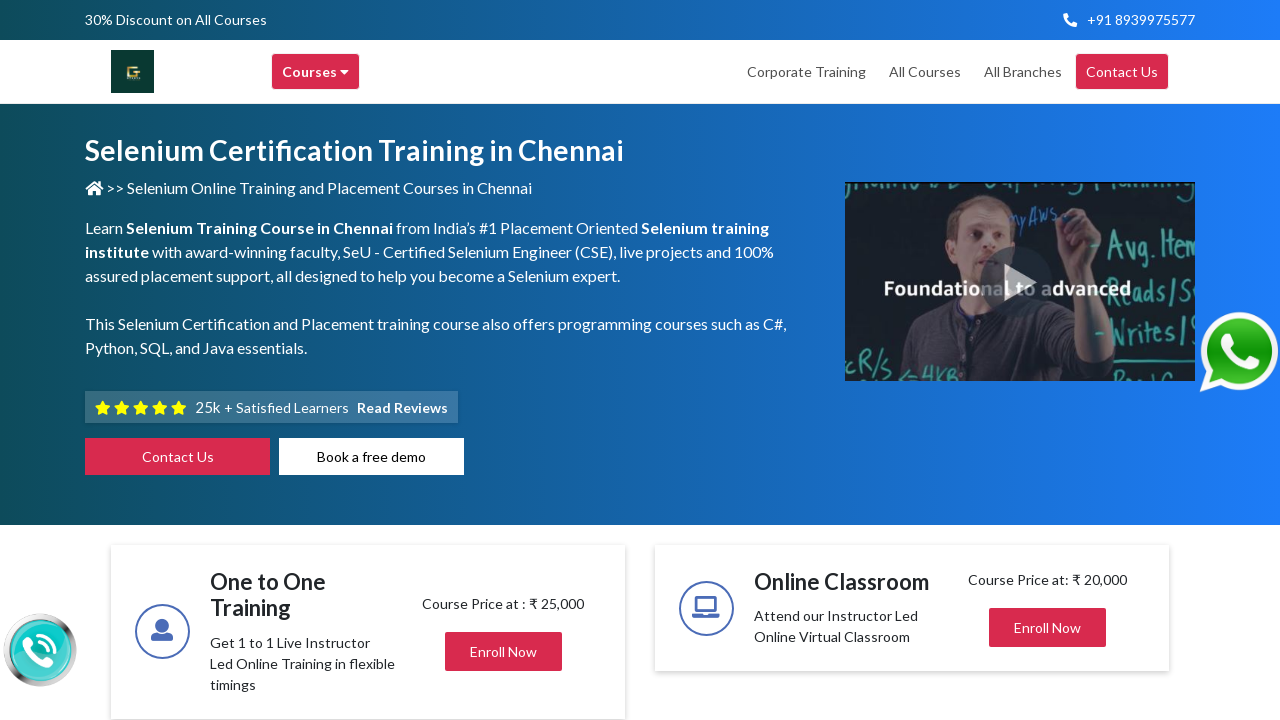

Clicked on 'Model Resume' section heading to expand it at (1048, 360) on div#heading201
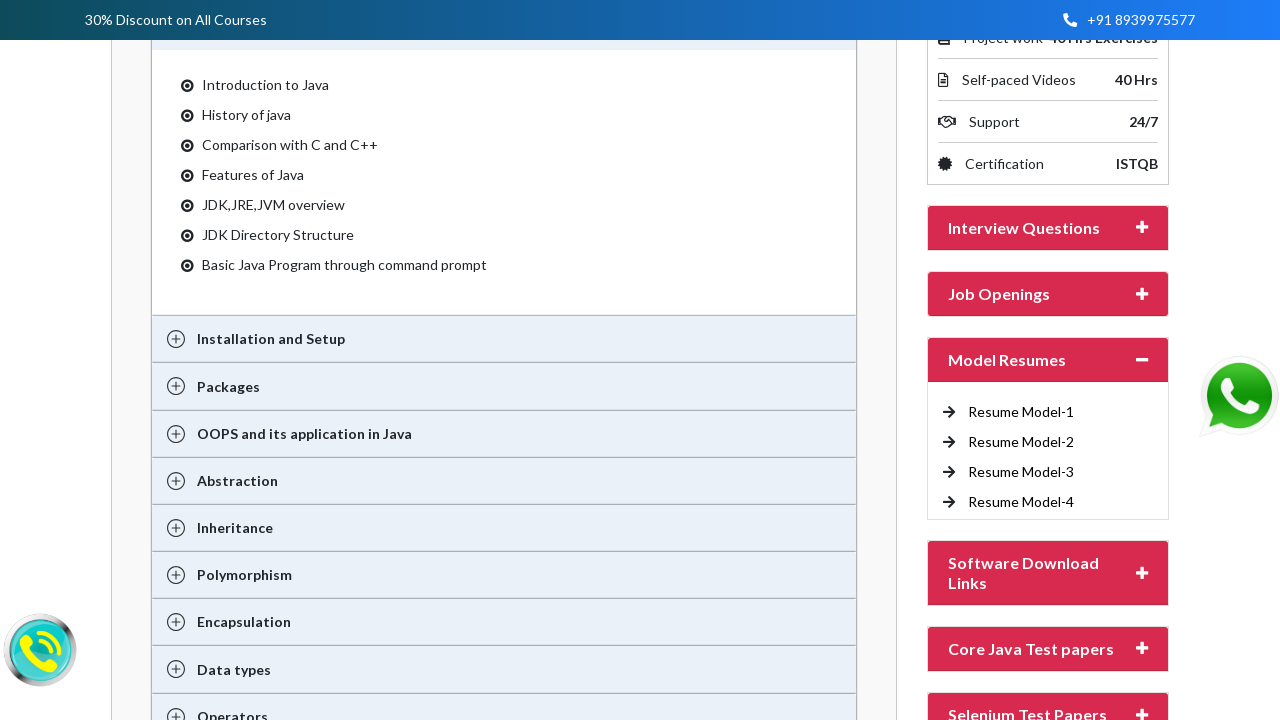

Waited for Model Resume section to expand
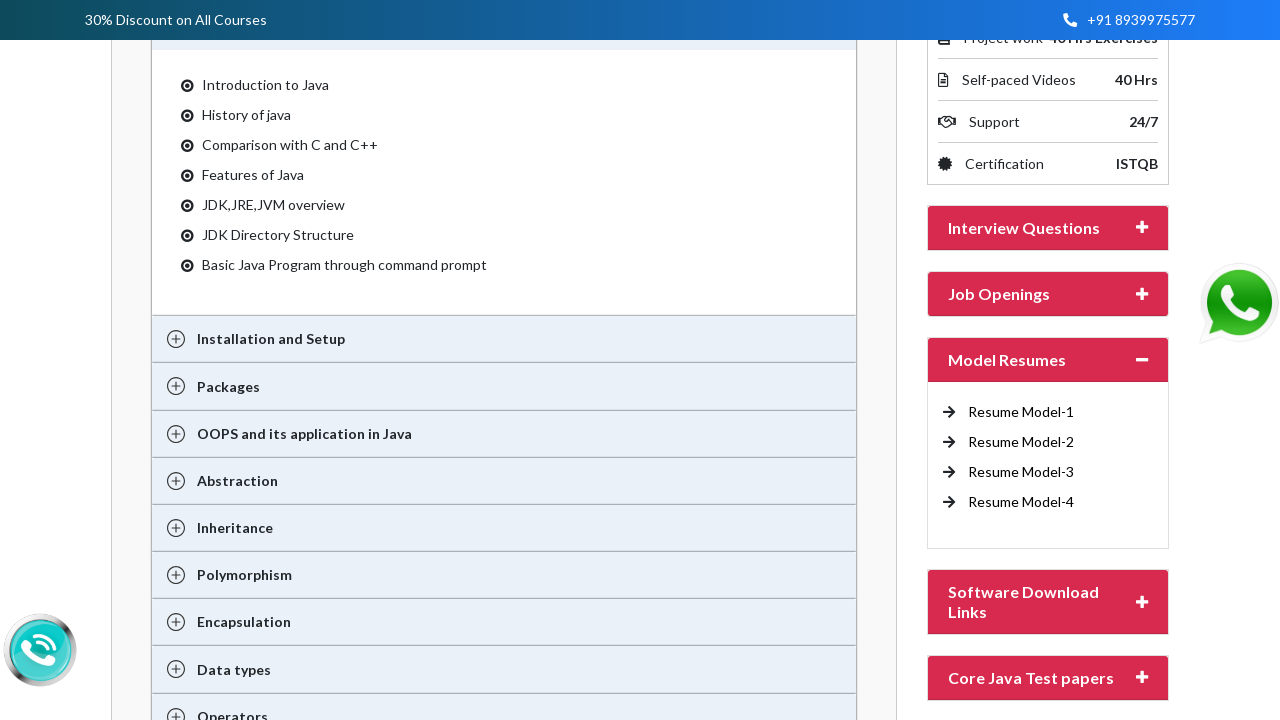

Clicked on link to download Fresher Selenium Resume PDF at (1021, 412) on a[href='http://traininginchennai.in/Fresher_Selenium_Resume.pdf']
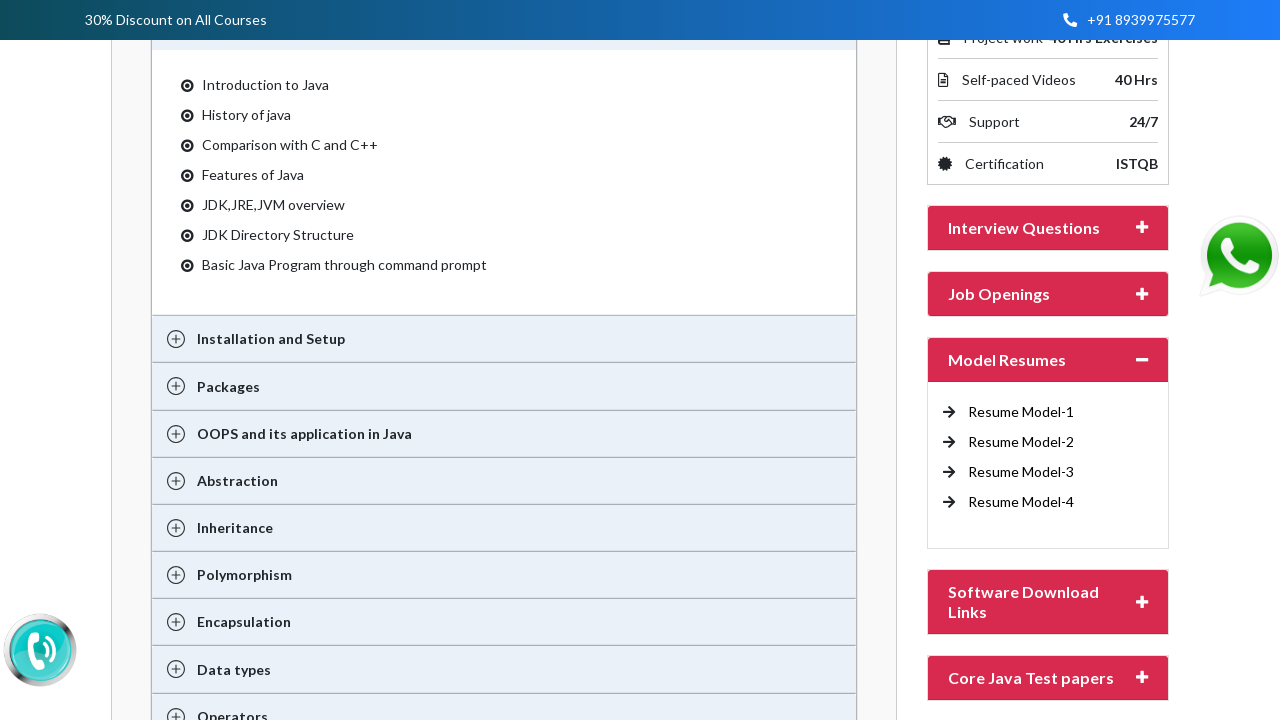

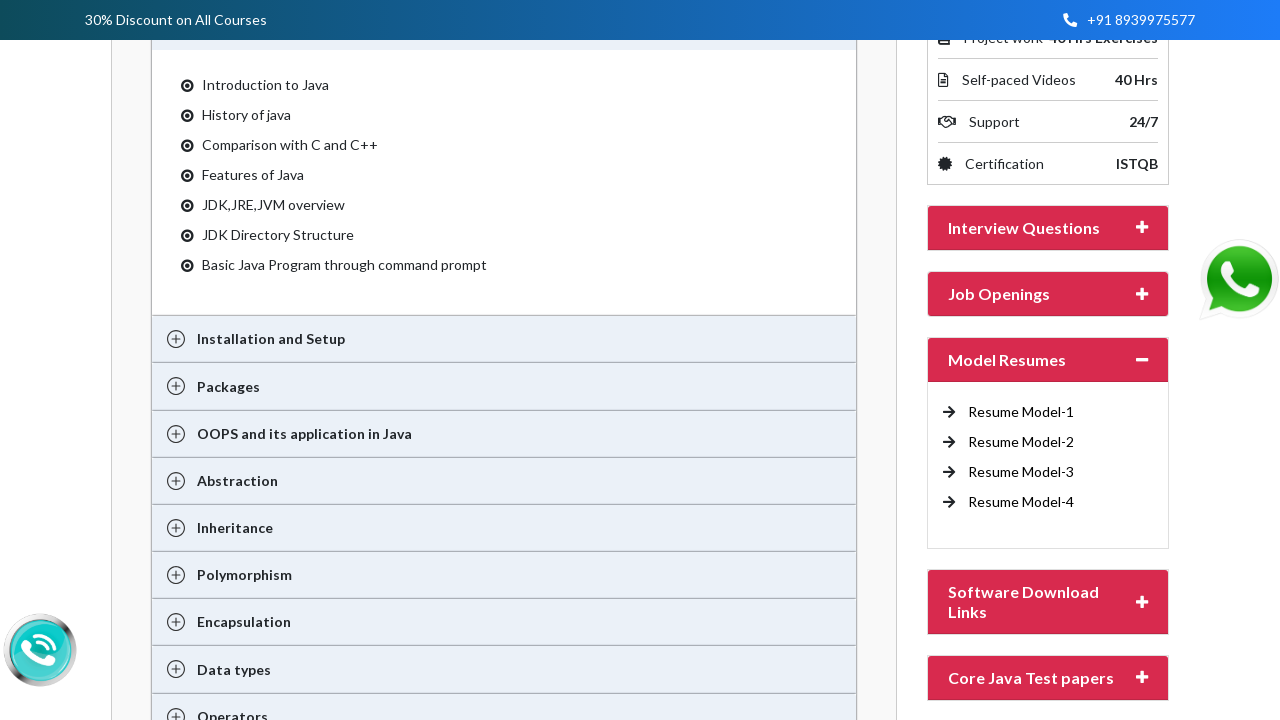